Tests Bootstrap dropdown functionality by clicking on a dropdown menu and selecting the "CSS" option from the dropdown list

Starting URL: https://www.w3schools.com/bootstrap/bootstrap_dropdowns.asp

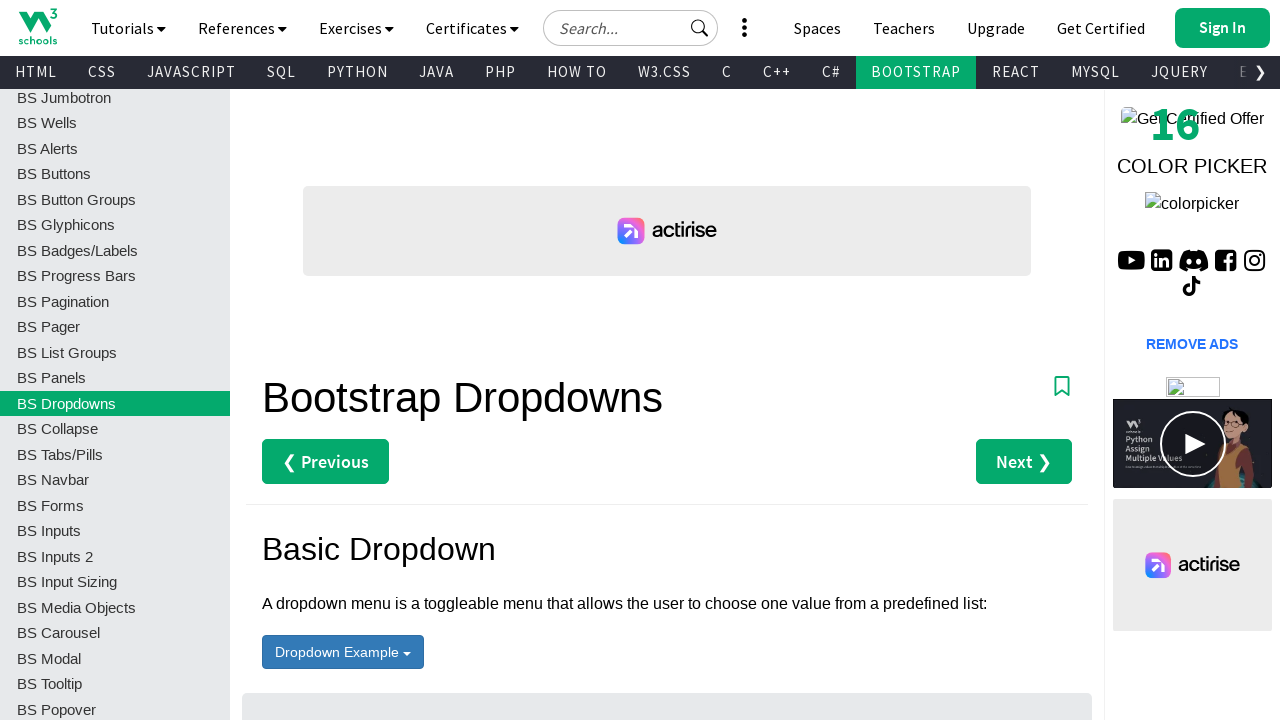

Clicked on dropdown menu button at (343, 652) on #menu1
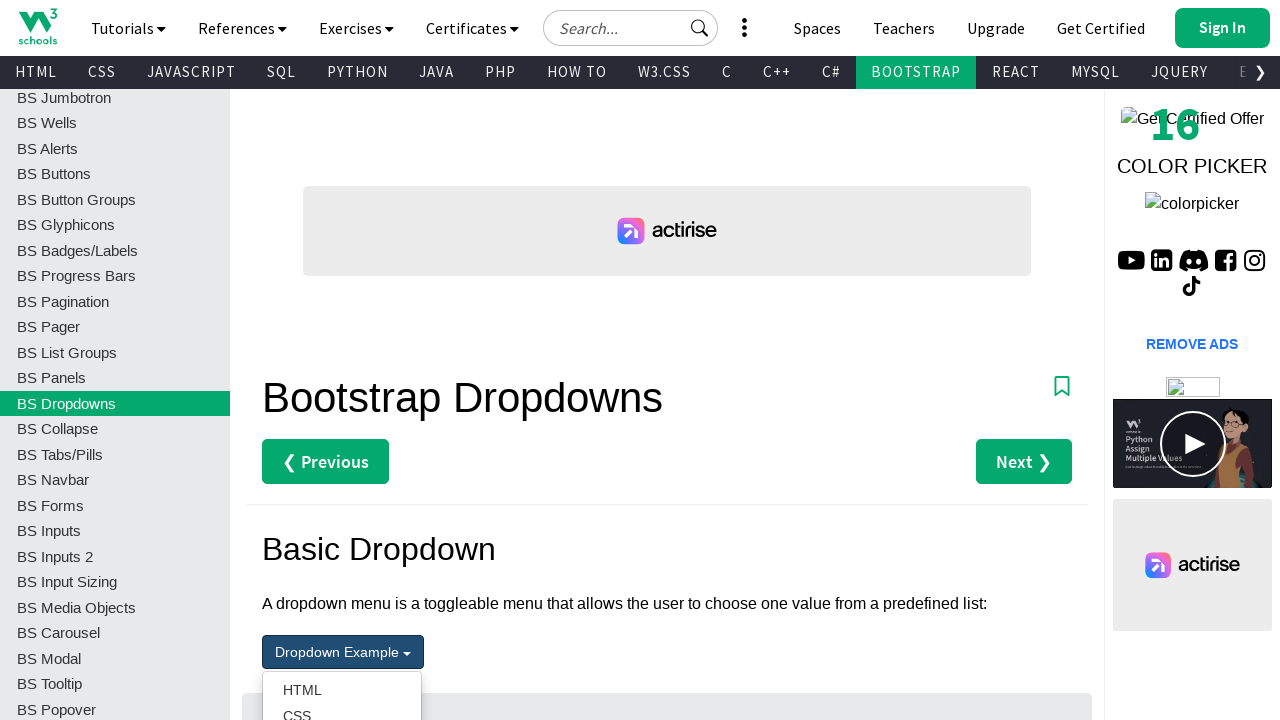

Dropdown menu appeared
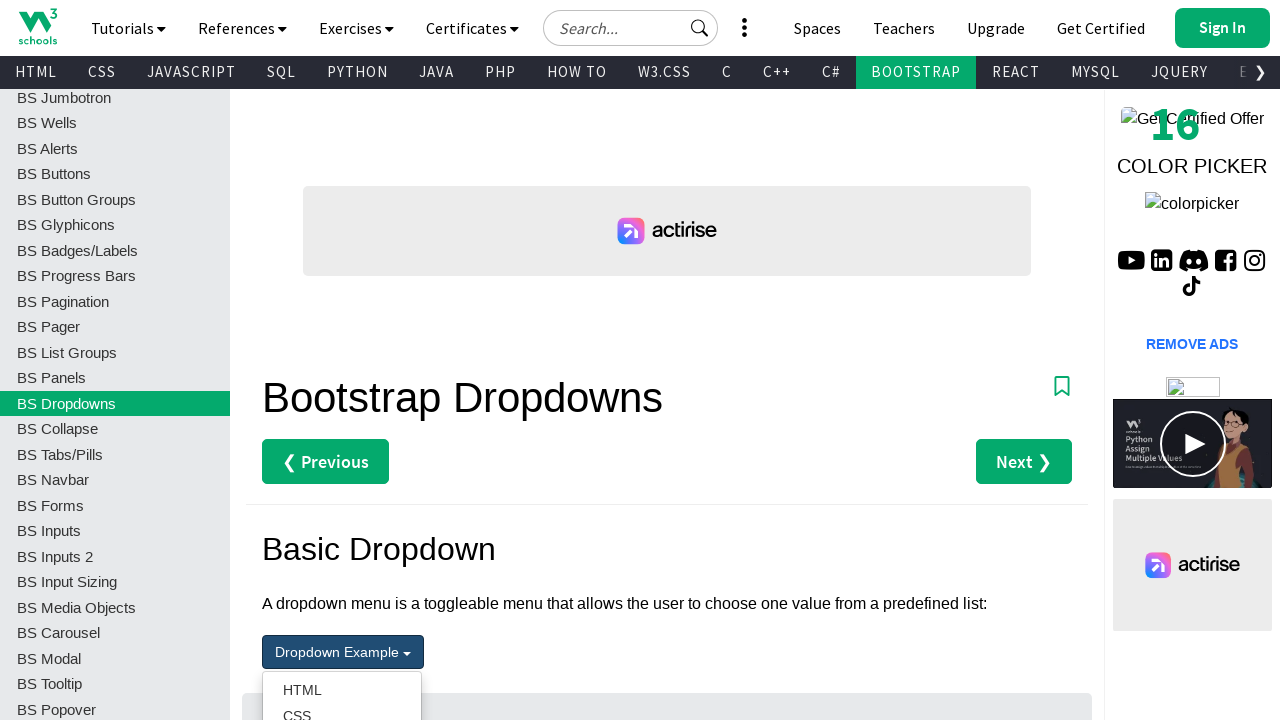

Located all dropdown menu items
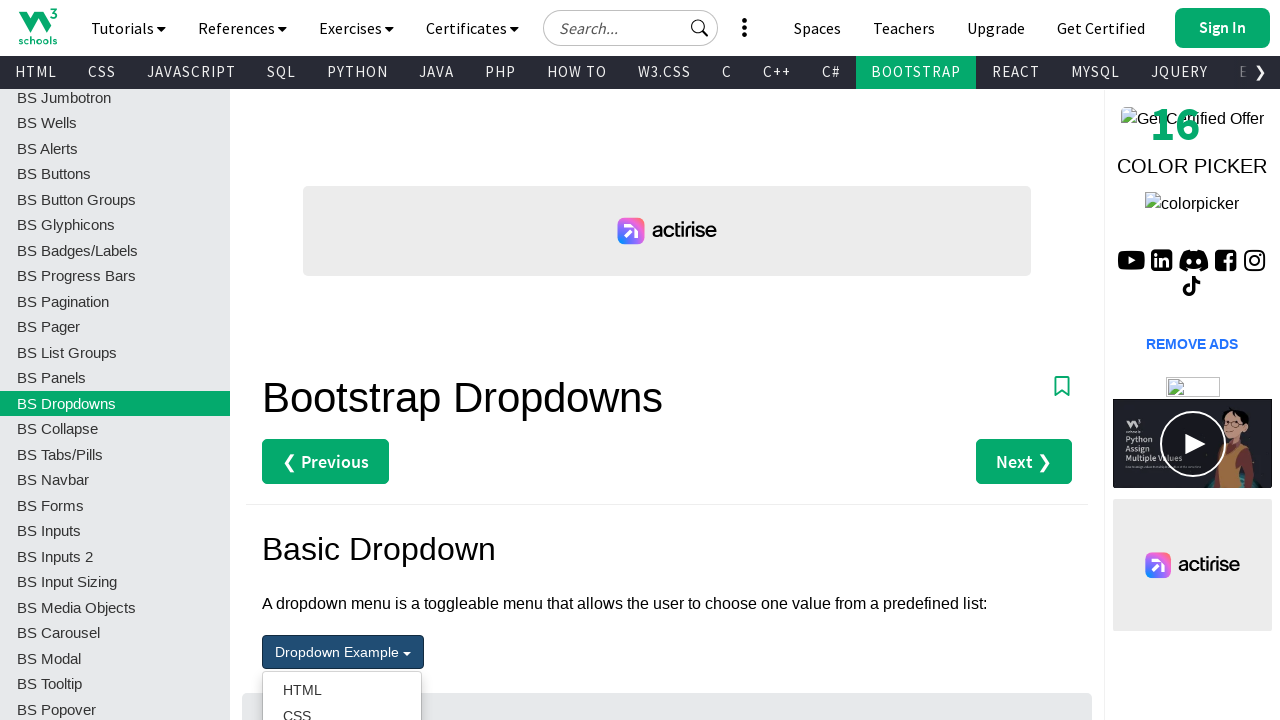

Found 19 dropdown items
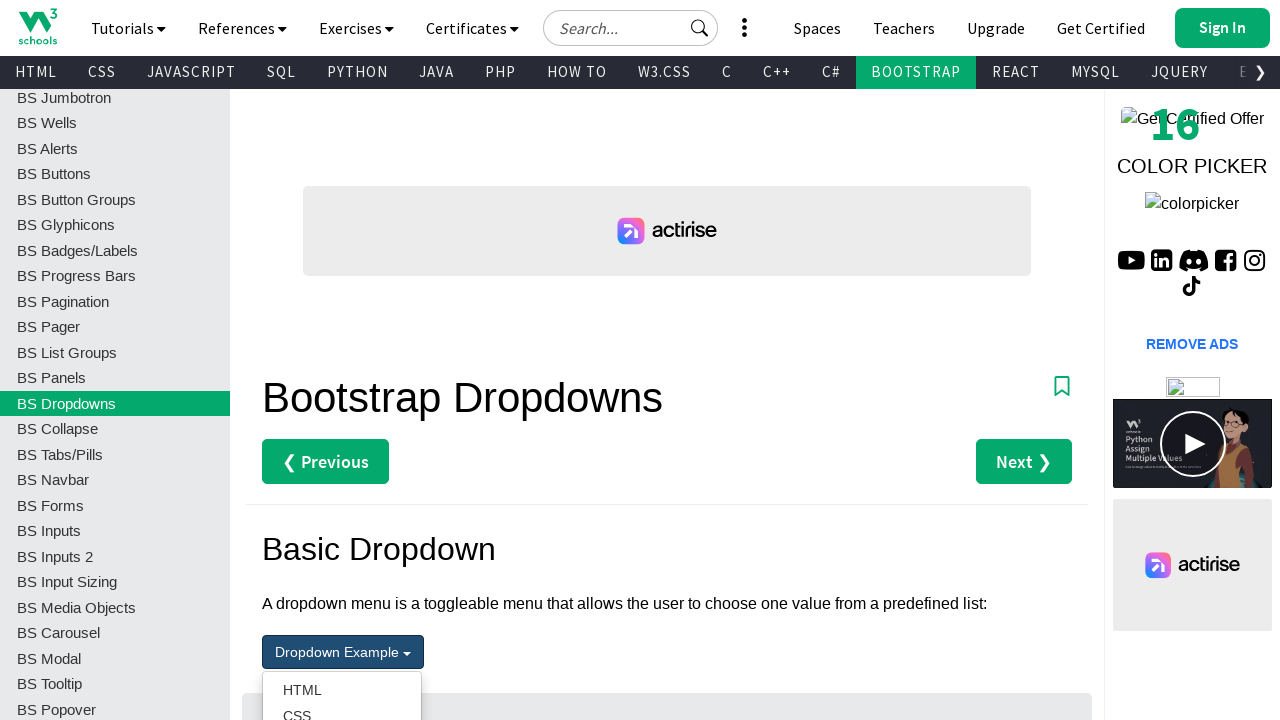

Selected 'CSS' option from dropdown menu at (342, 707) on xpath=//ul[contains(@class, 'dropdown-menu')]//li//a >> nth=1
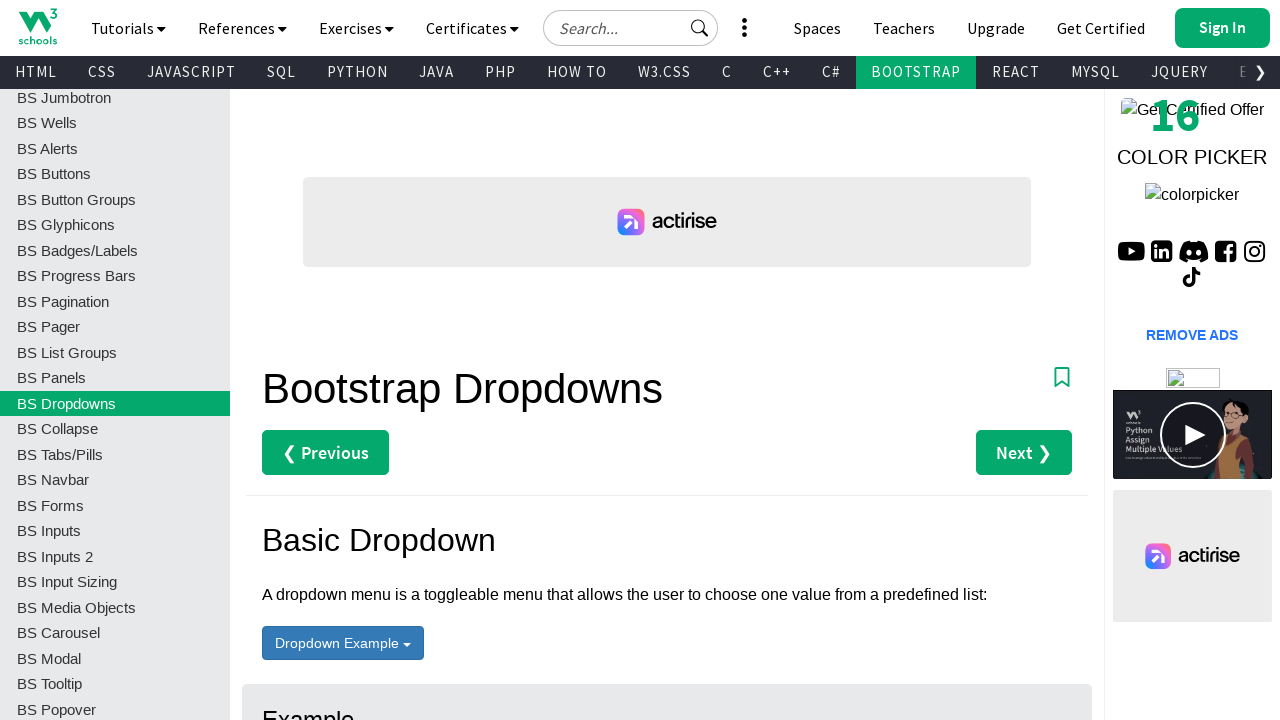

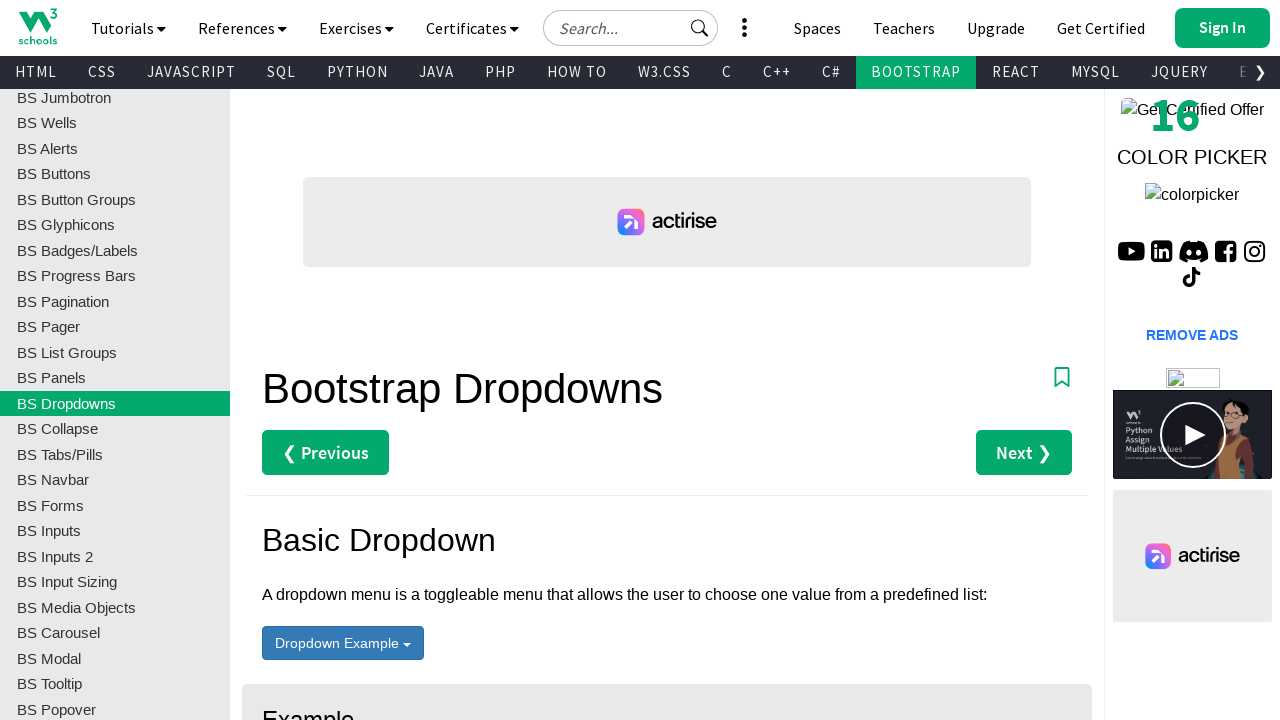